Tests checkout form validation by submitting empty form and verifying error messages appear

Starting URL: https://webshop-agil-testautomatiserare.netlify.app/checkout

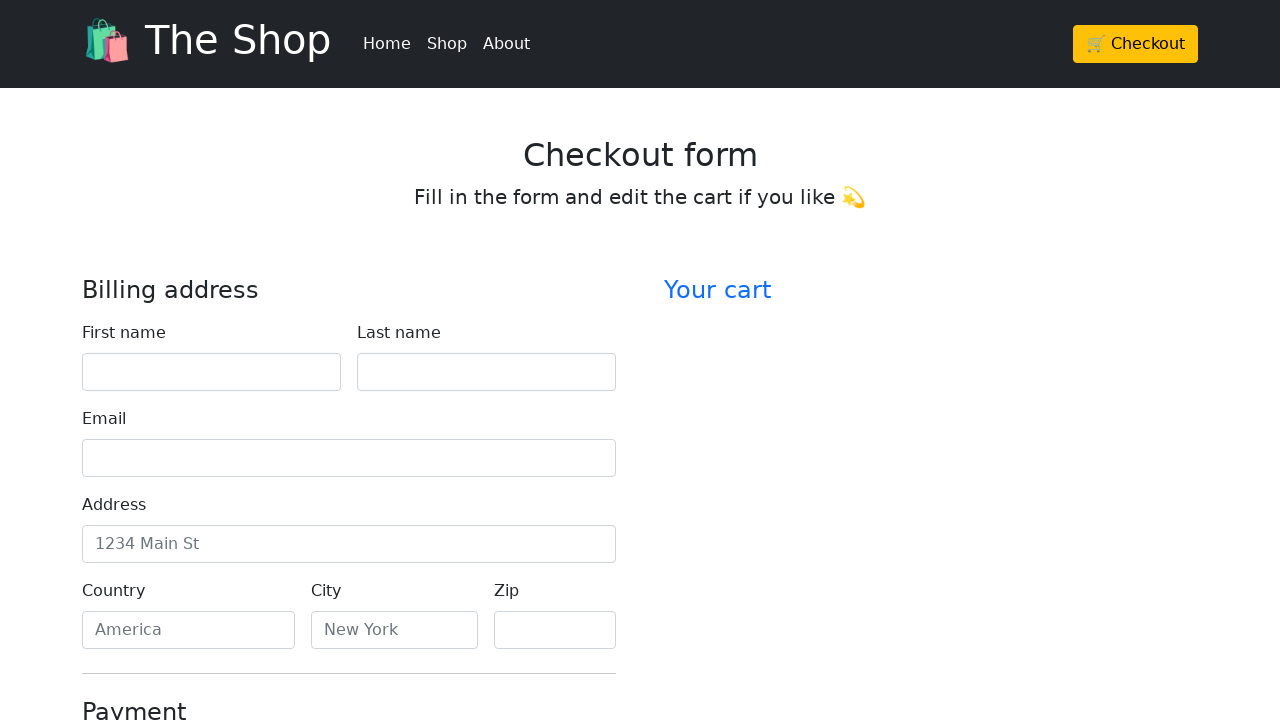

Scrolled submit button into view
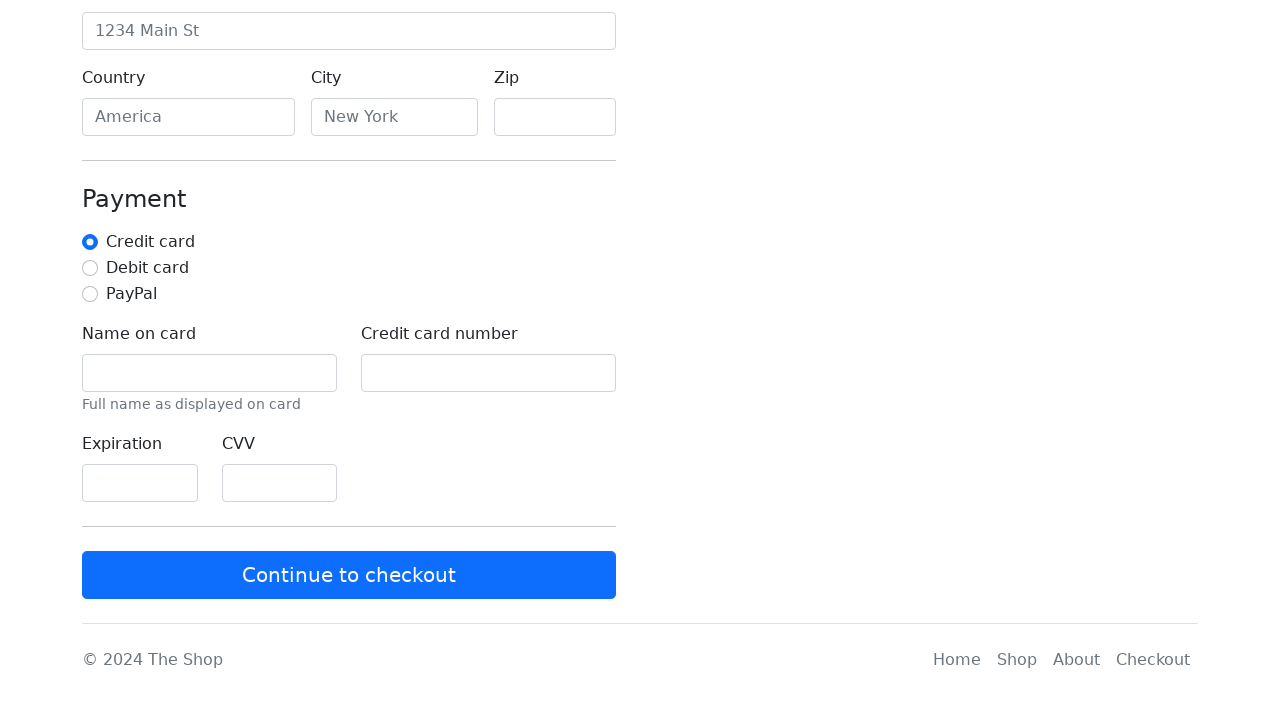

Clicked the submit button to attempt form submission with empty fields at (349, 575) on button[type='submit']
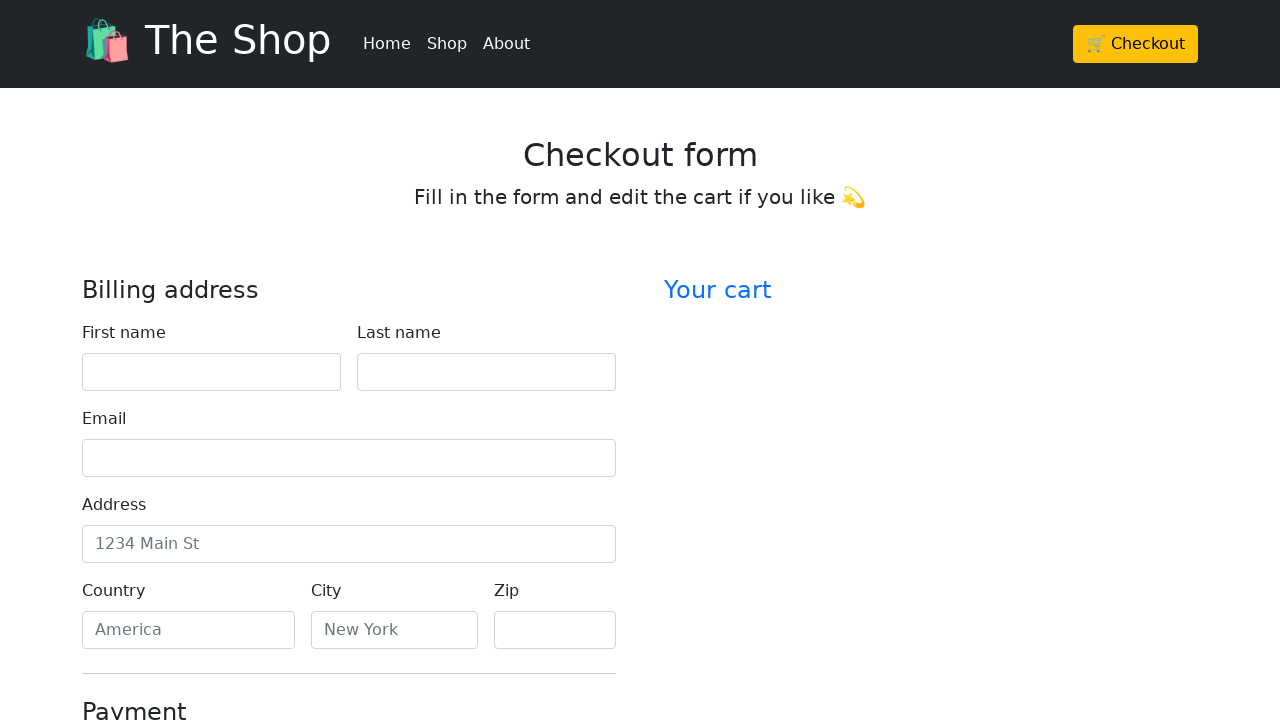

Form validation error message appeared indicating 'Valid first name is required'
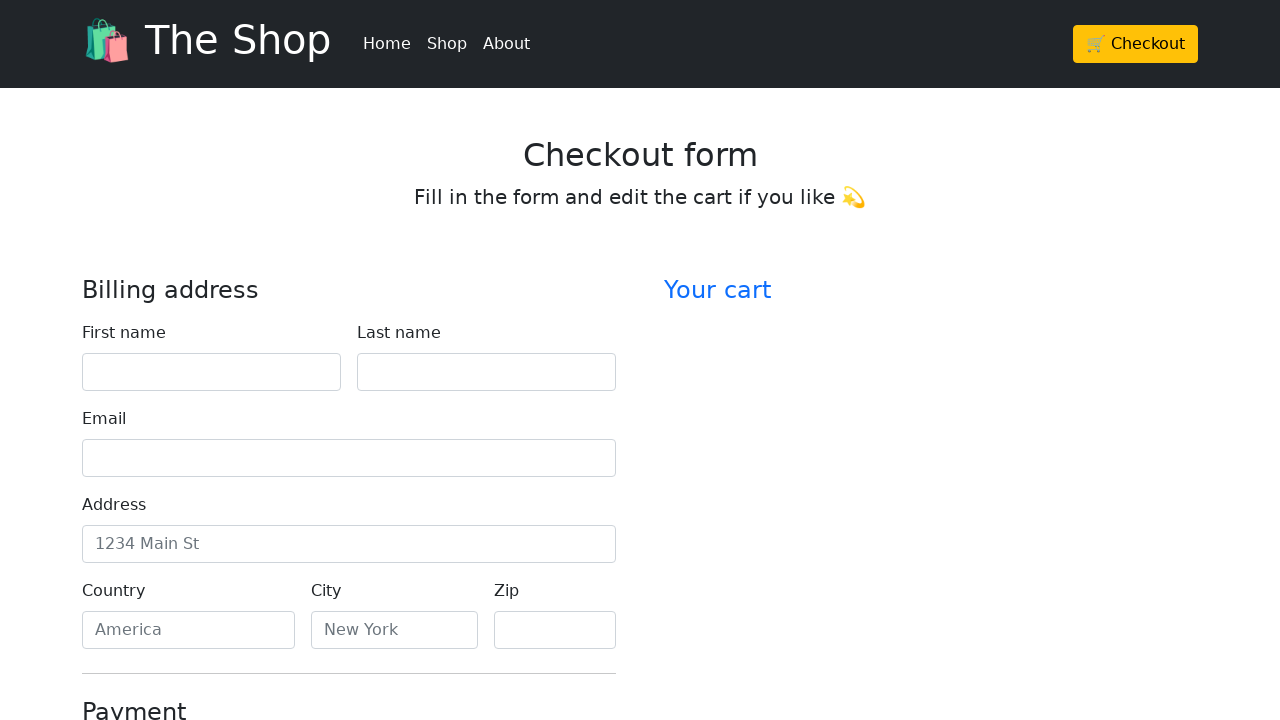

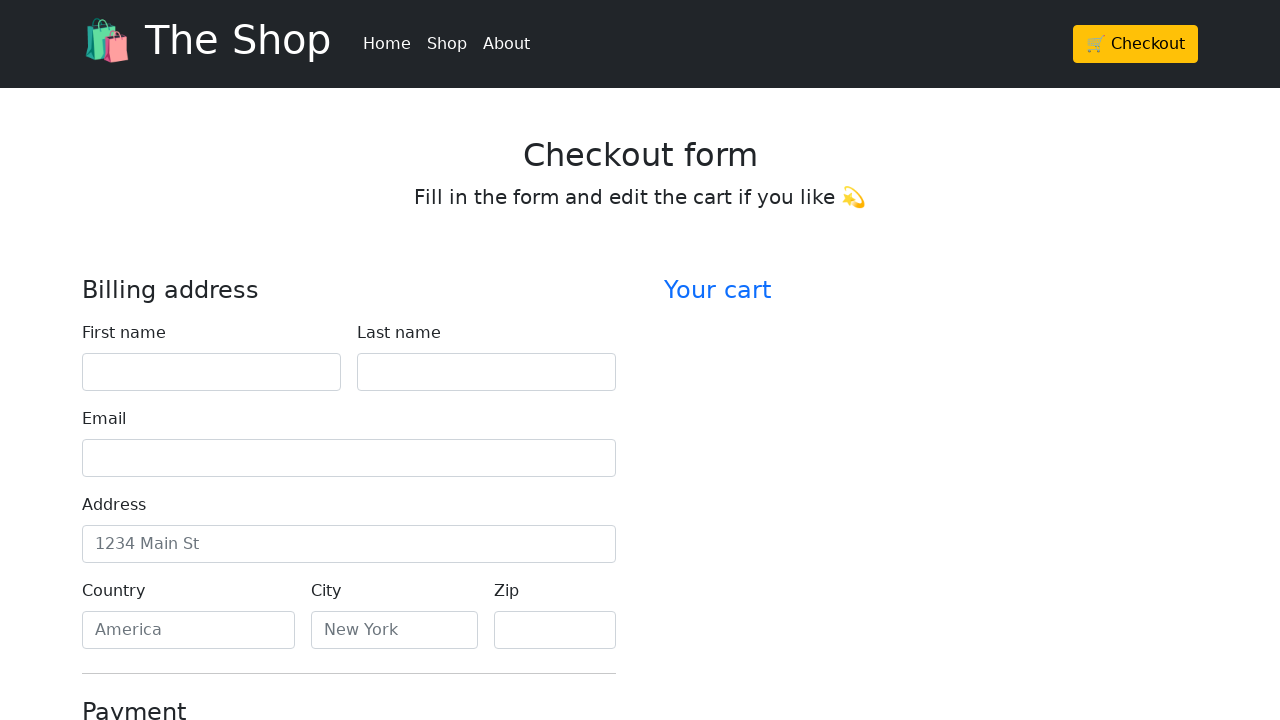